Tests tooltip functionality by hovering over a button element to trigger tooltip display

Starting URL: https://demoqa.com/tool-tips

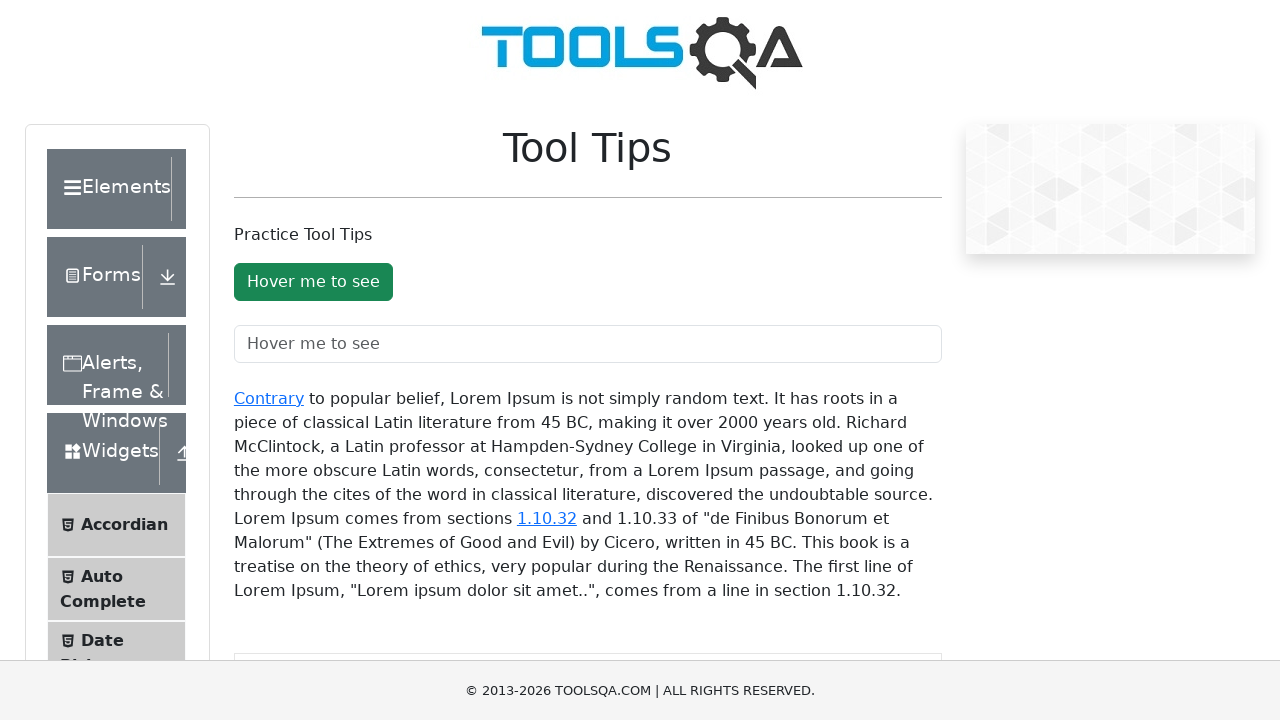

Hovered over tooltip button to trigger tooltip display at (313, 282) on button#toolTipButton
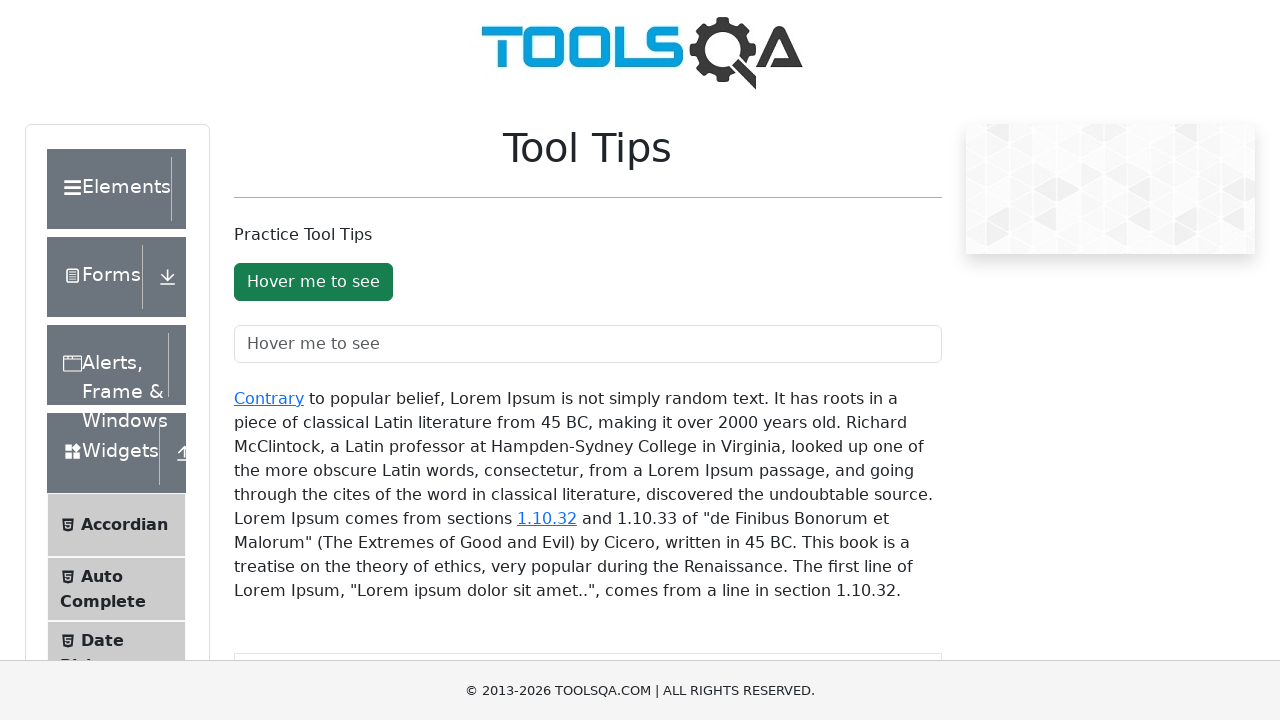

Tooltip appeared after hovering over button
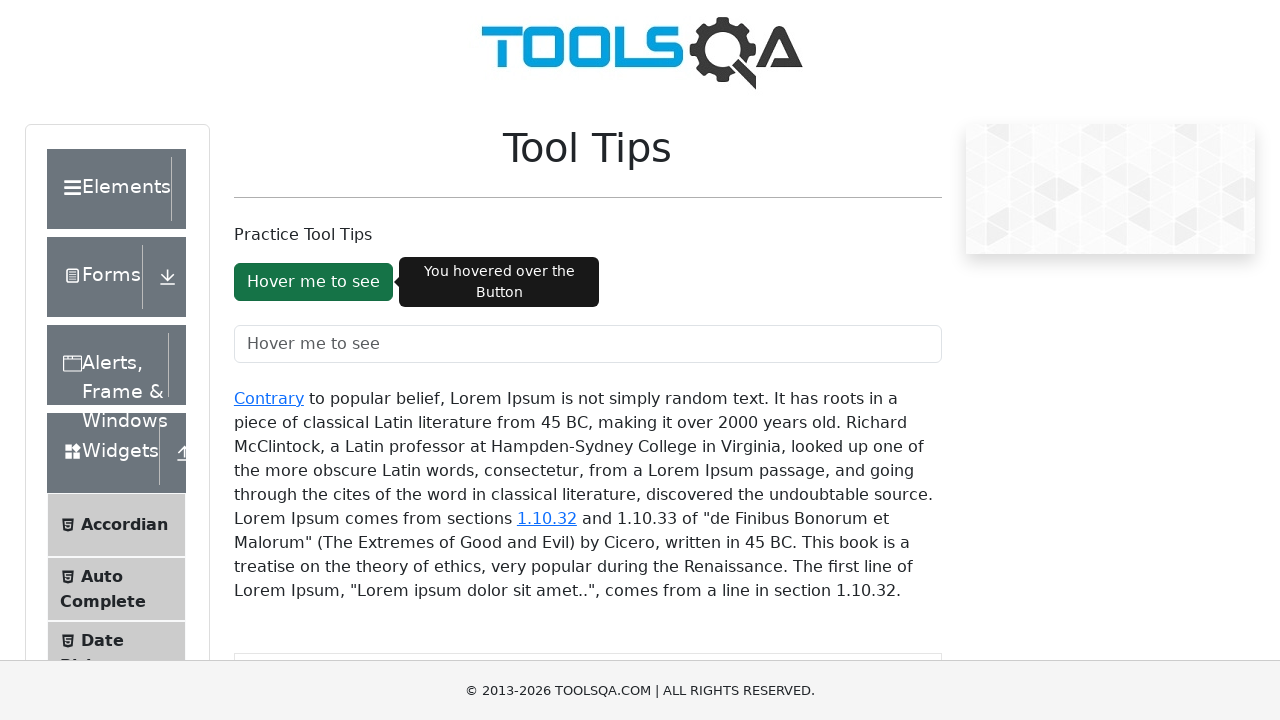

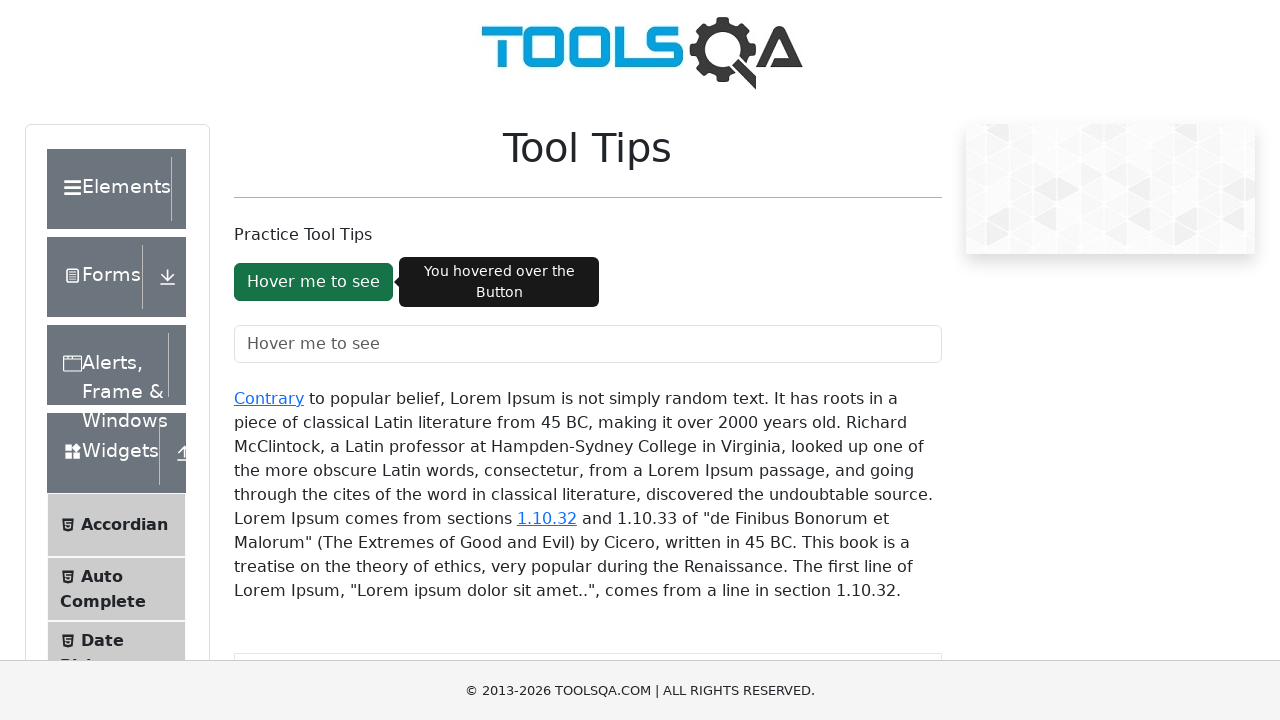